Tests Edge browser by navigating to Microsoft and retrieving the page title

Starting URL: https://www.microsoft.com

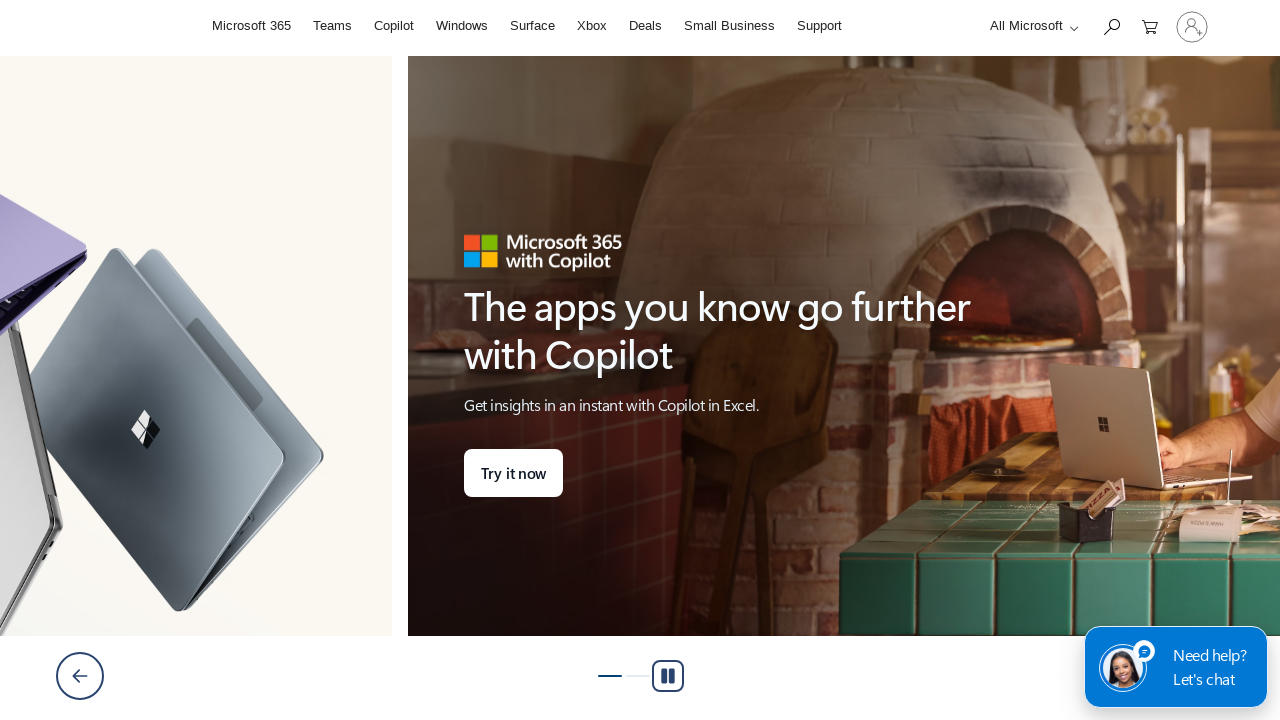

Retrieved page title from Microsoft.com
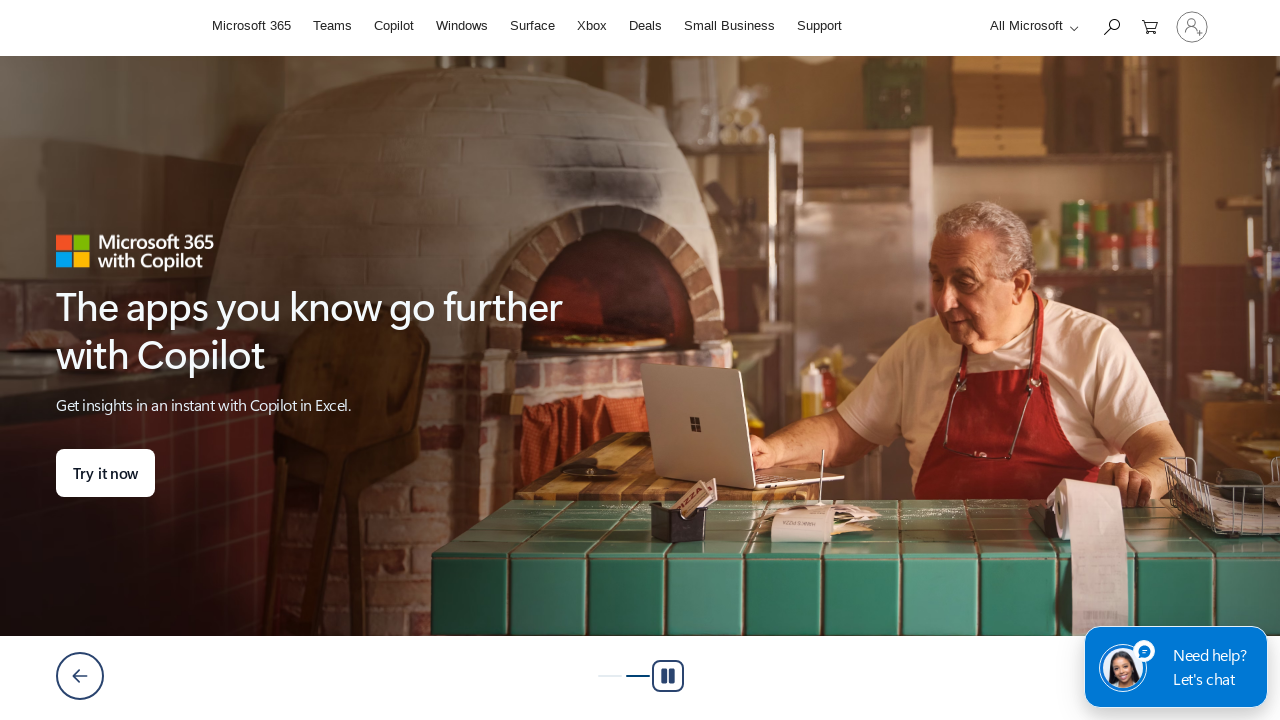

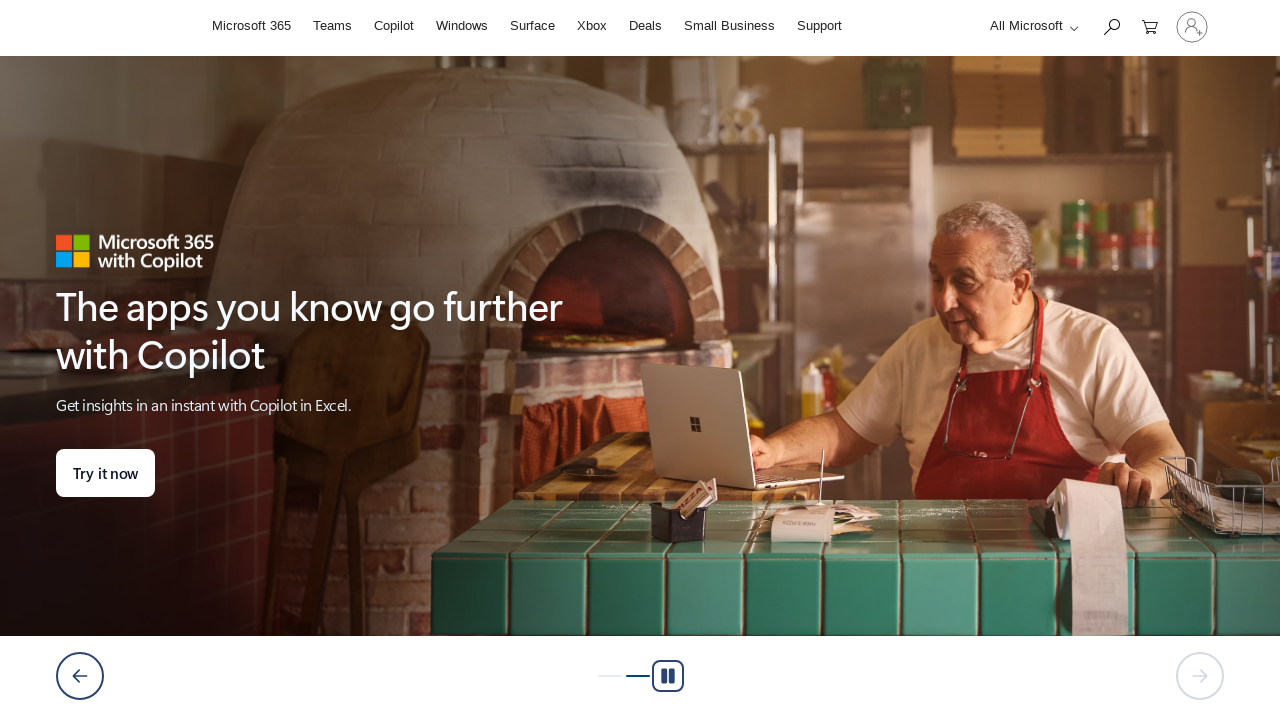